Tests various basic web interactions on a practice automation page including radio buttons, dropdown selection, and alert handling with text input

Starting URL: https://rahulshettyacademy.com/AutomationPractice/

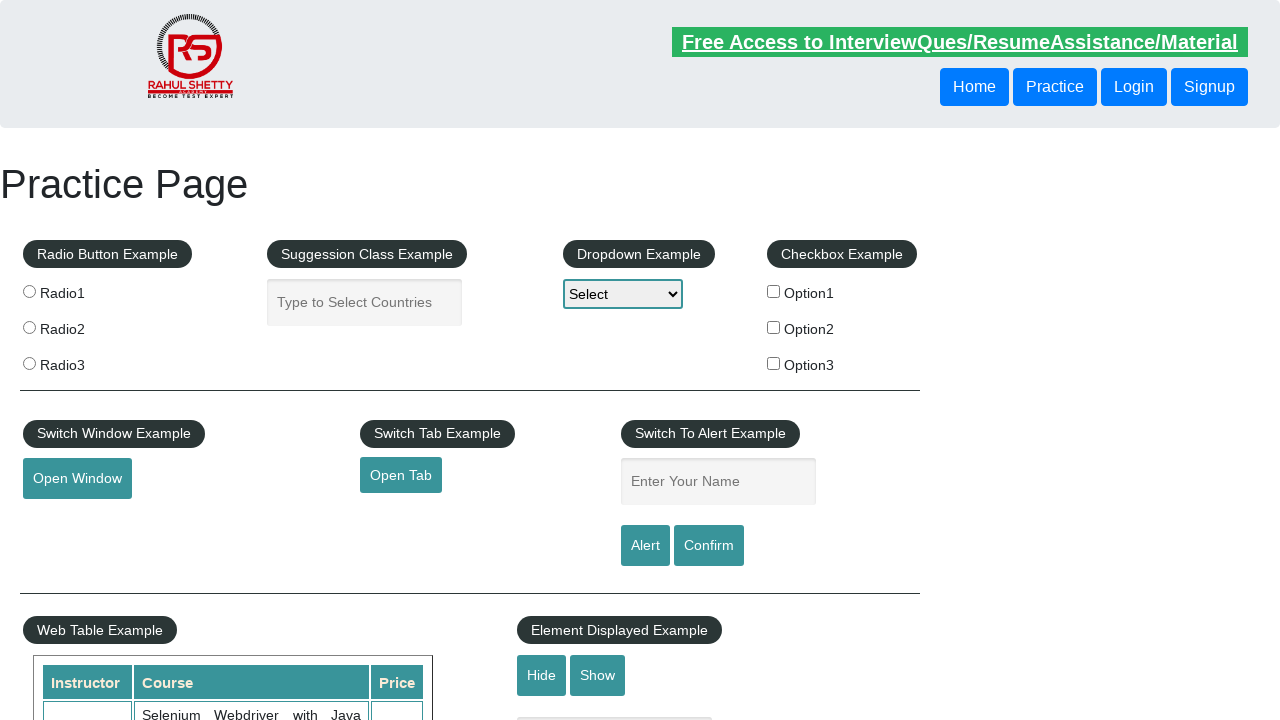

Clicked Radio Button 1 at (29, 291) on xpath=//html/body/div[1]/div[1]/fieldset/label[1]/input
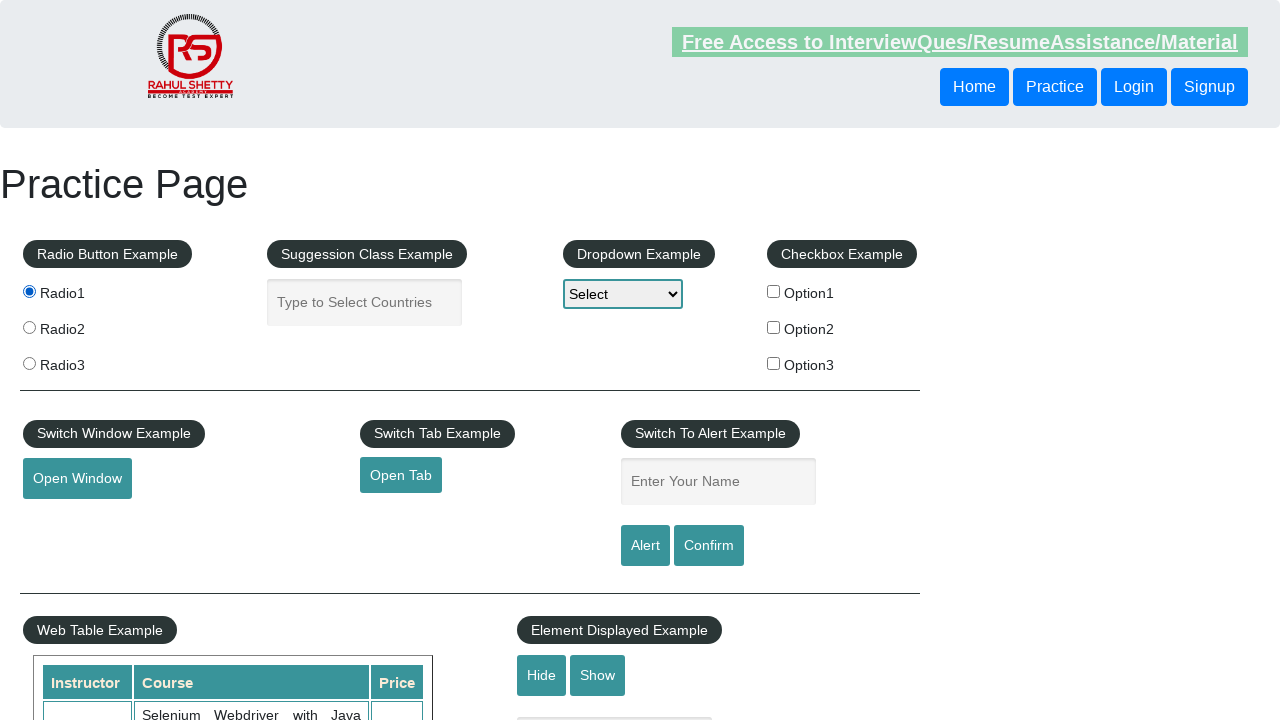

Clicked Radio Button 2 at (29, 327) on xpath=//html/body/div[1]/div[1]/fieldset/label[2]/input
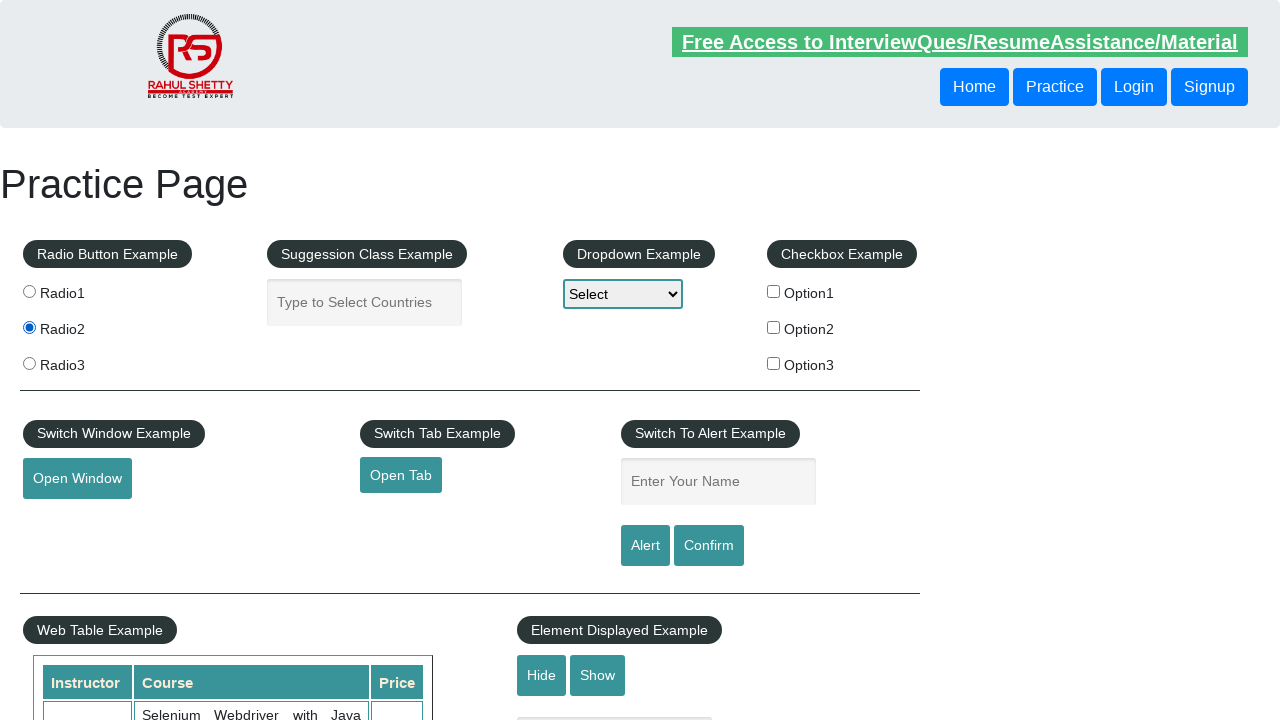

Clicked Radio Button 3 at (29, 363) on xpath=//html/body/div[1]/div[1]/fieldset/label[3]/input
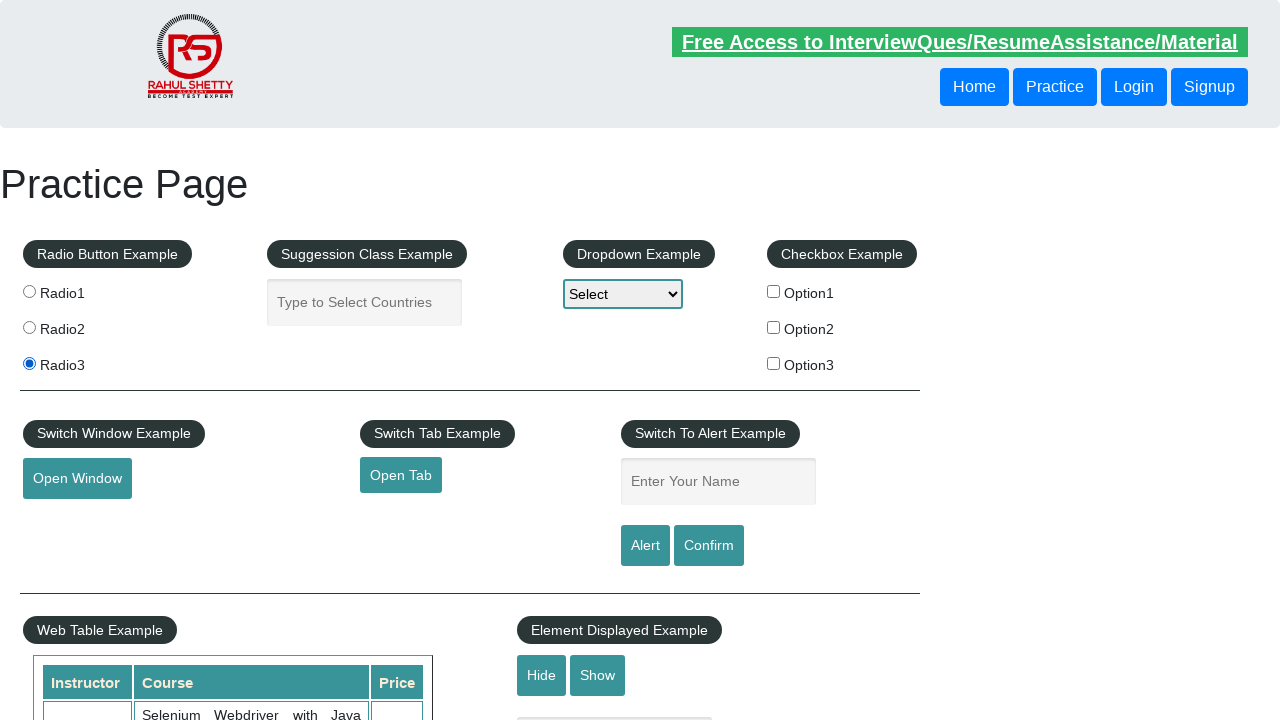

Located dropdown element
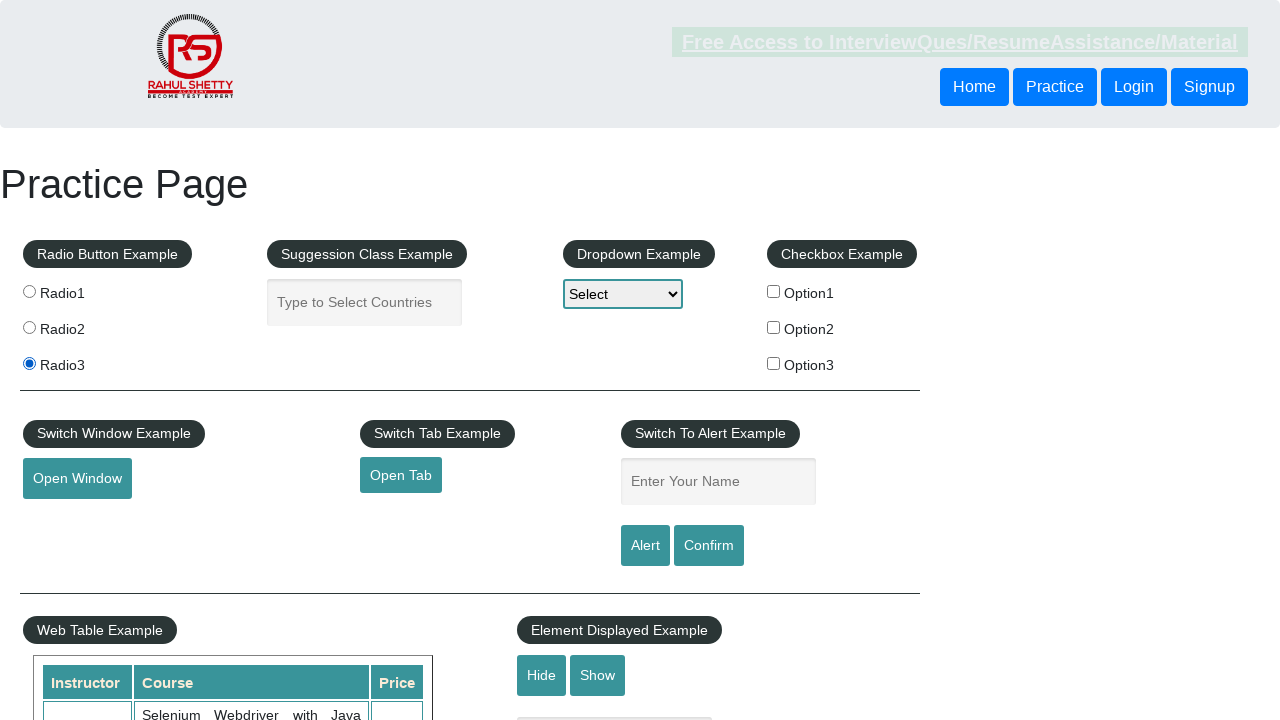

Selected dropdown option at index 0 on #dropdown-class-example
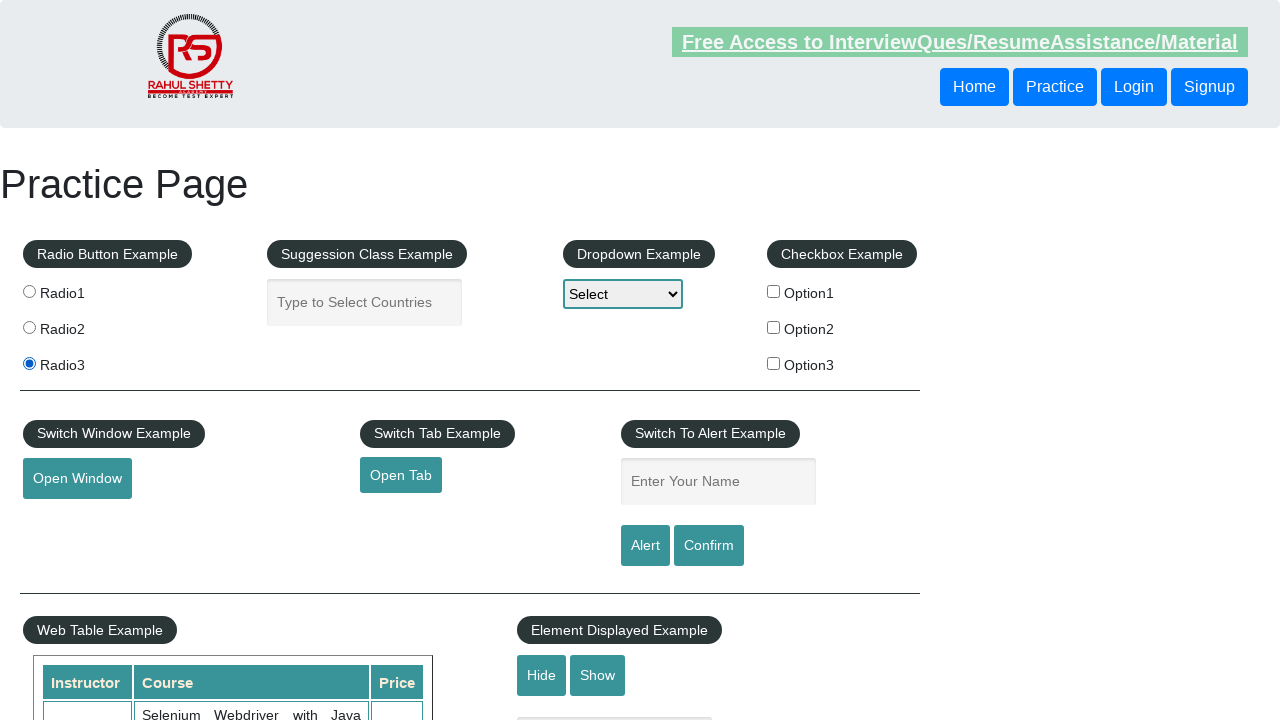

Selected dropdown option with value 'option2' on #dropdown-class-example
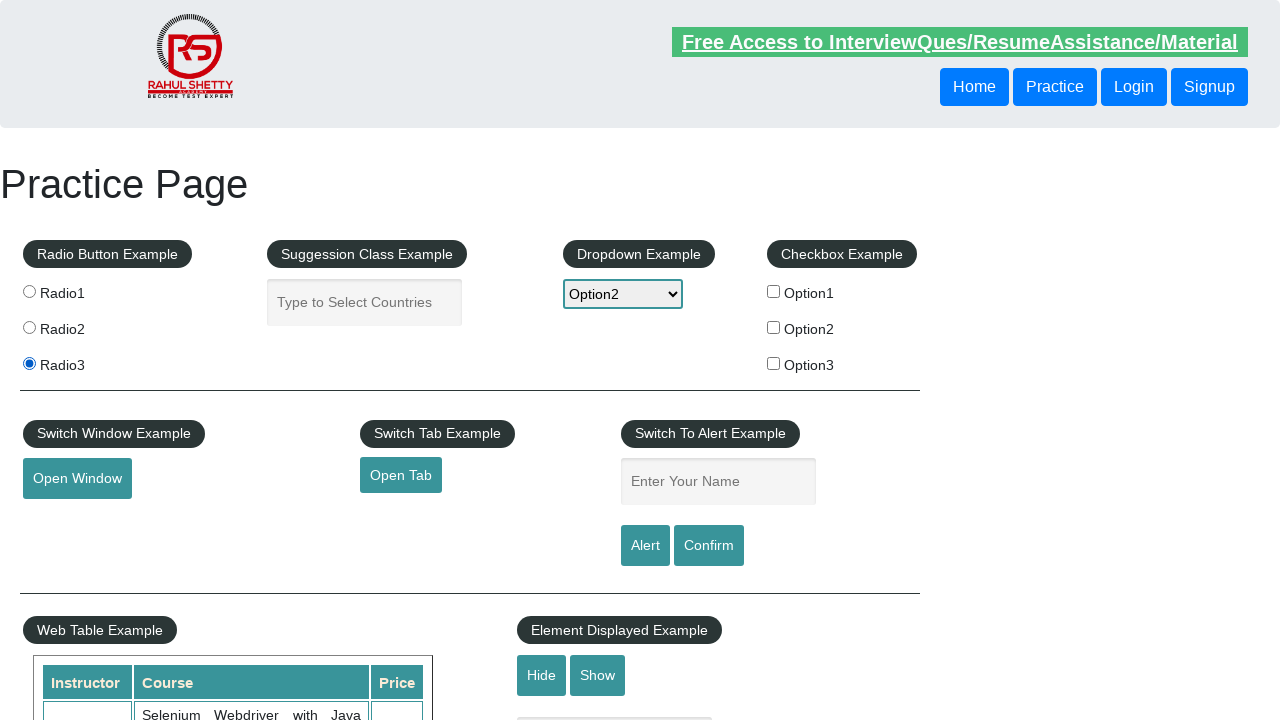

Selected dropdown option with label 'Option3' on #dropdown-class-example
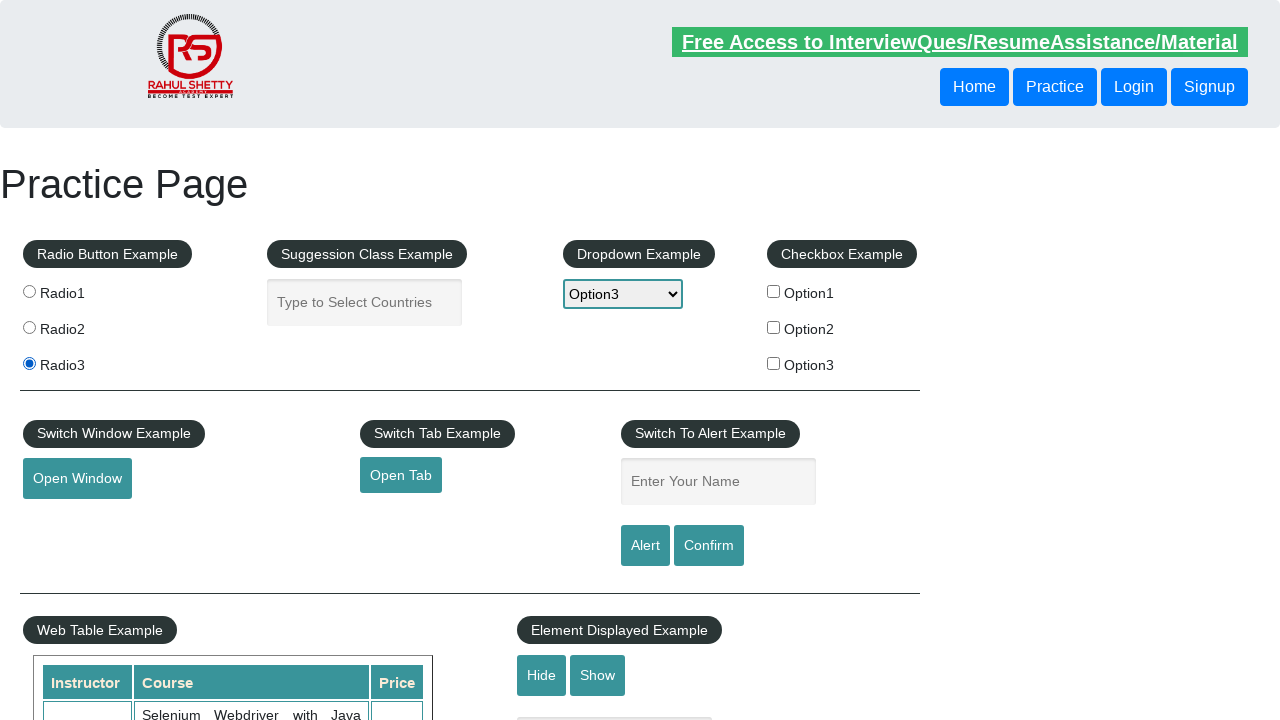

Clicked alert button at (645, 546) on #alertbtn
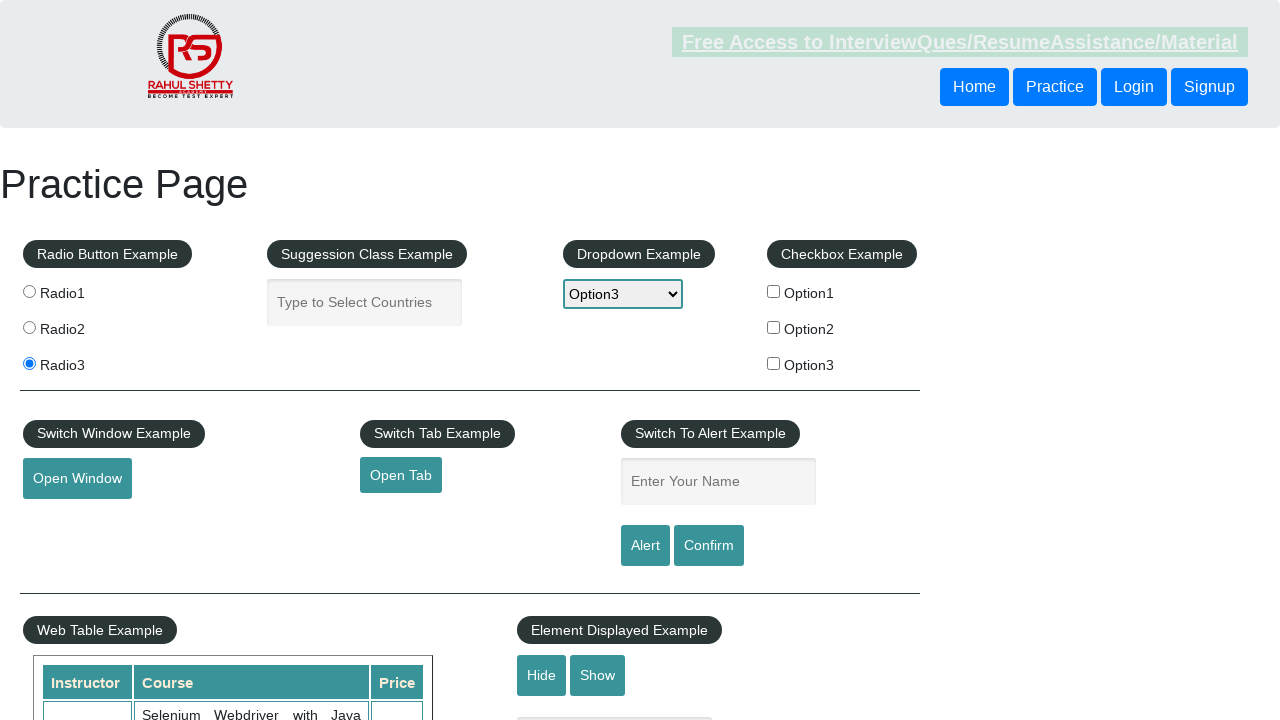

Set up dialog handler to accept alerts
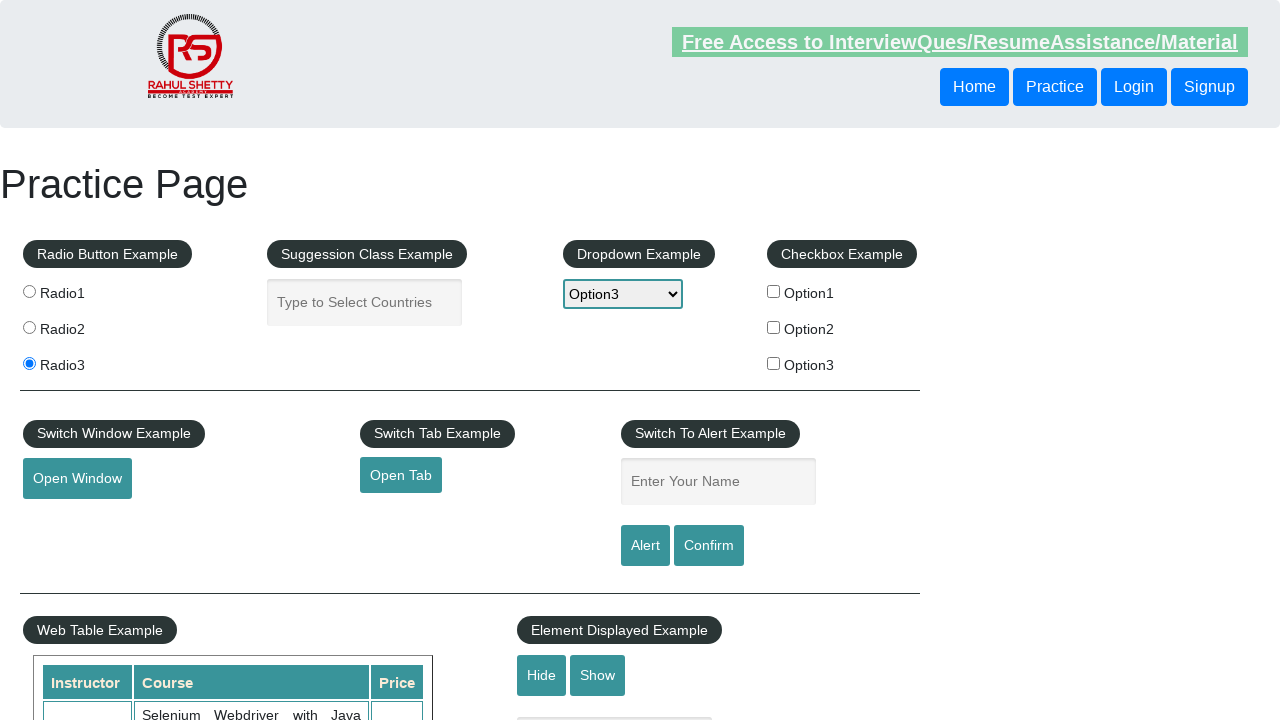

Waited 500ms for alert handling
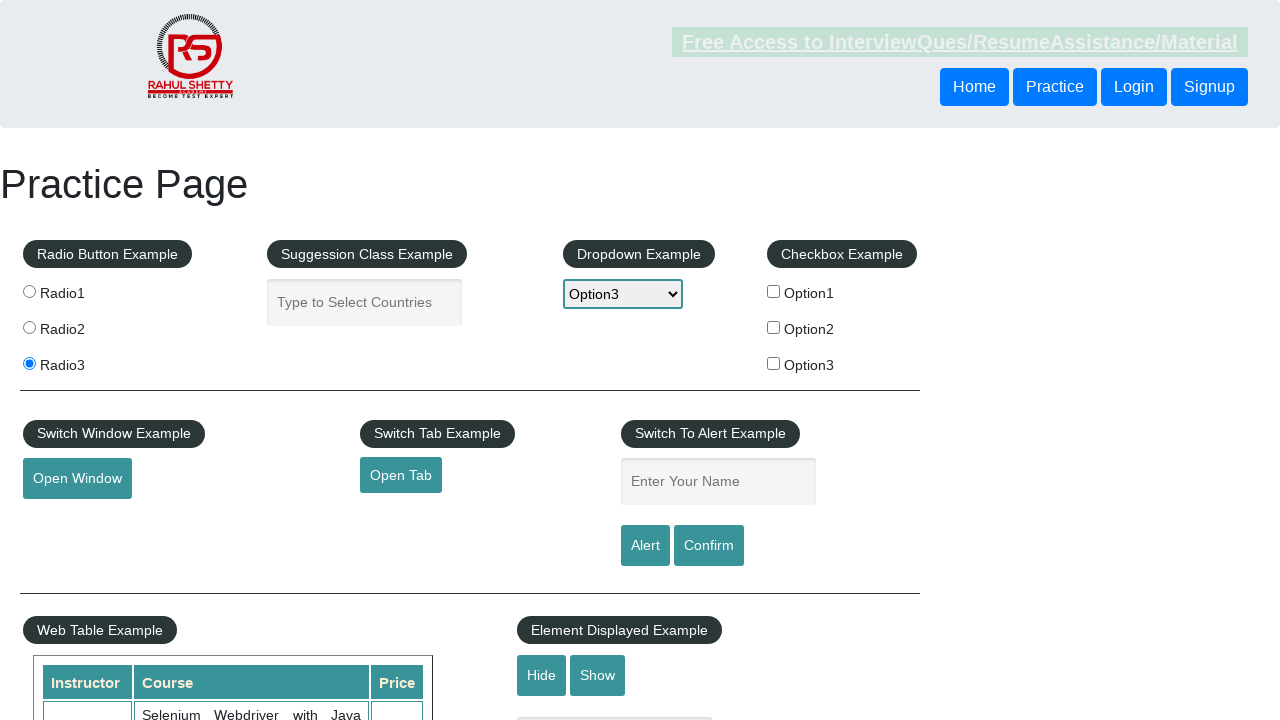

Filled name field with 'Testing' on #name
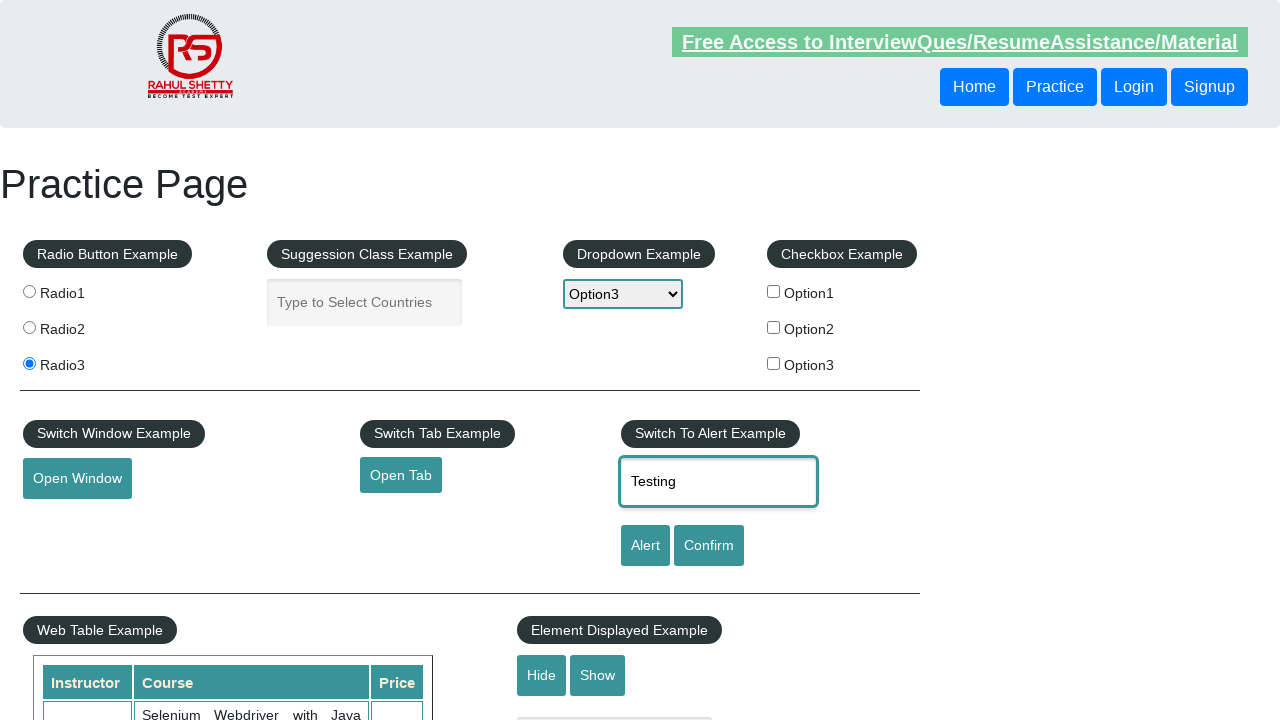

Clicked confirm button to trigger confirm alert at (709, 546) on #confirmbtn
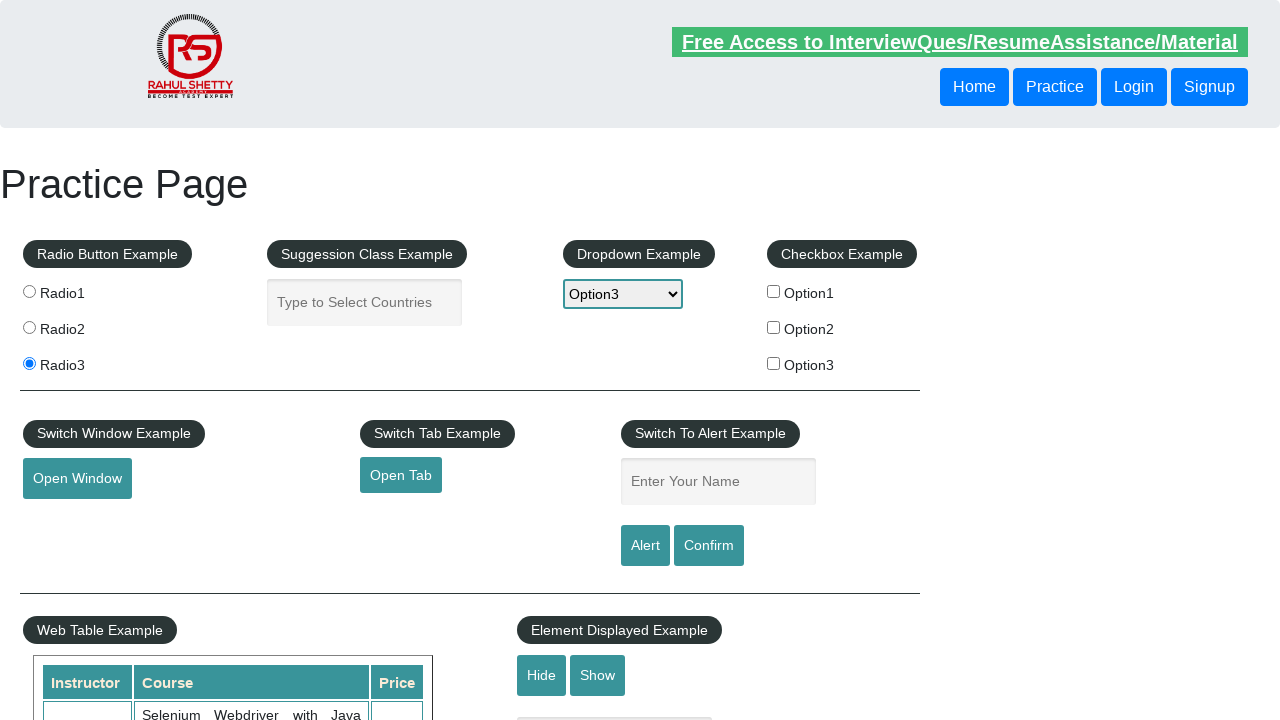

Set up dialog handler to accept confirm dialog
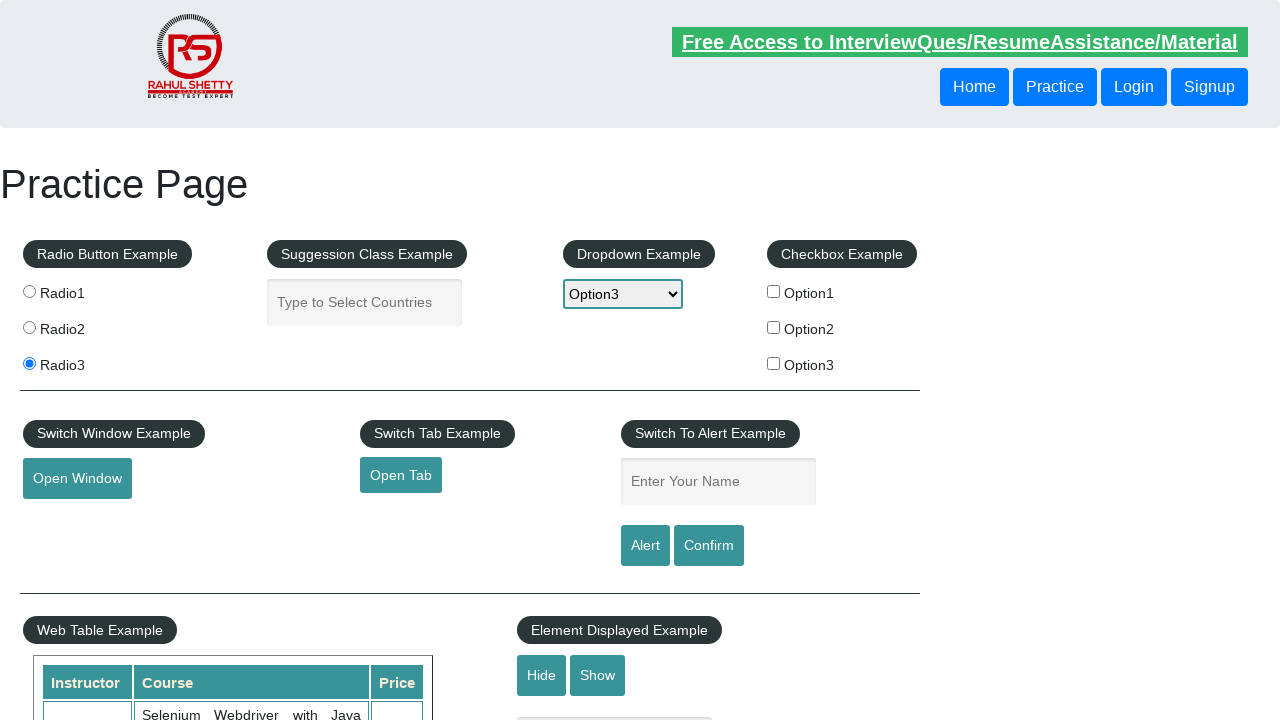

Waited 500ms for confirm dialog handling
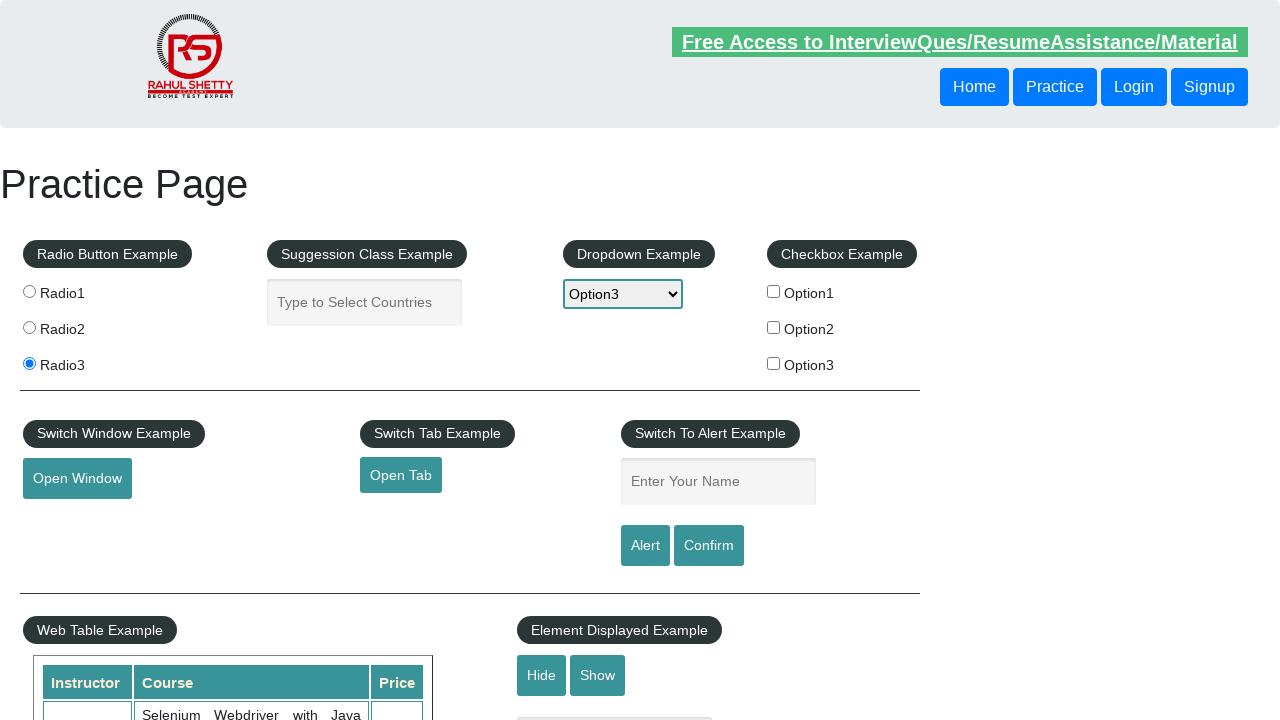

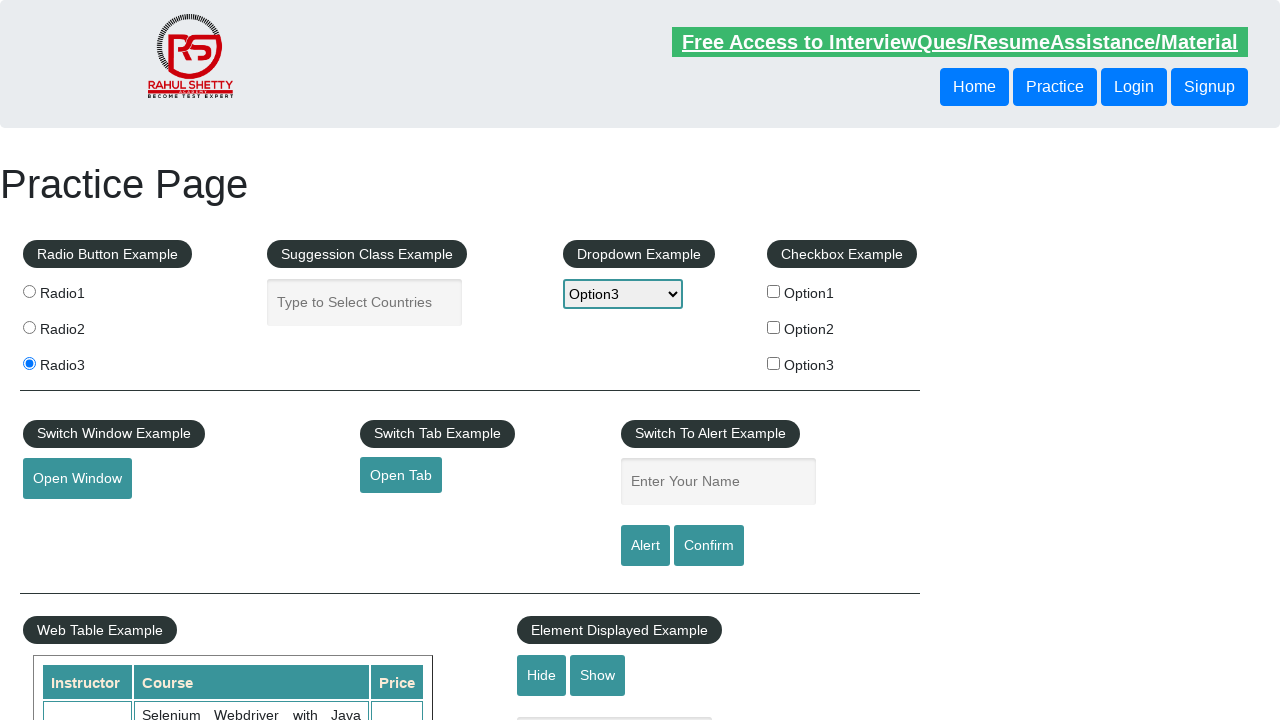